Tests adding a todo item to a todo application by entering text and verifying it appears in the list

Starting URL: https://lambdatest.github.io/sample-todo-app

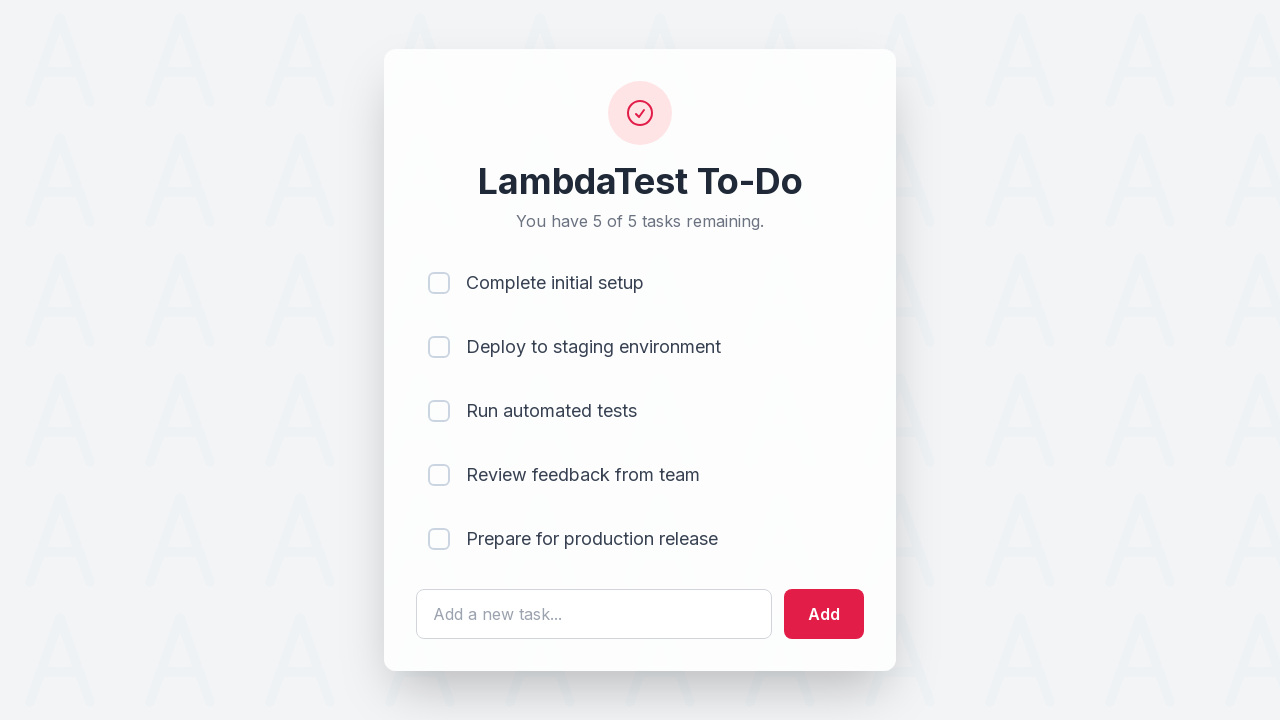

Filled todo input field with 'Learn Cypress for E2E Testing' on #sampletodotext
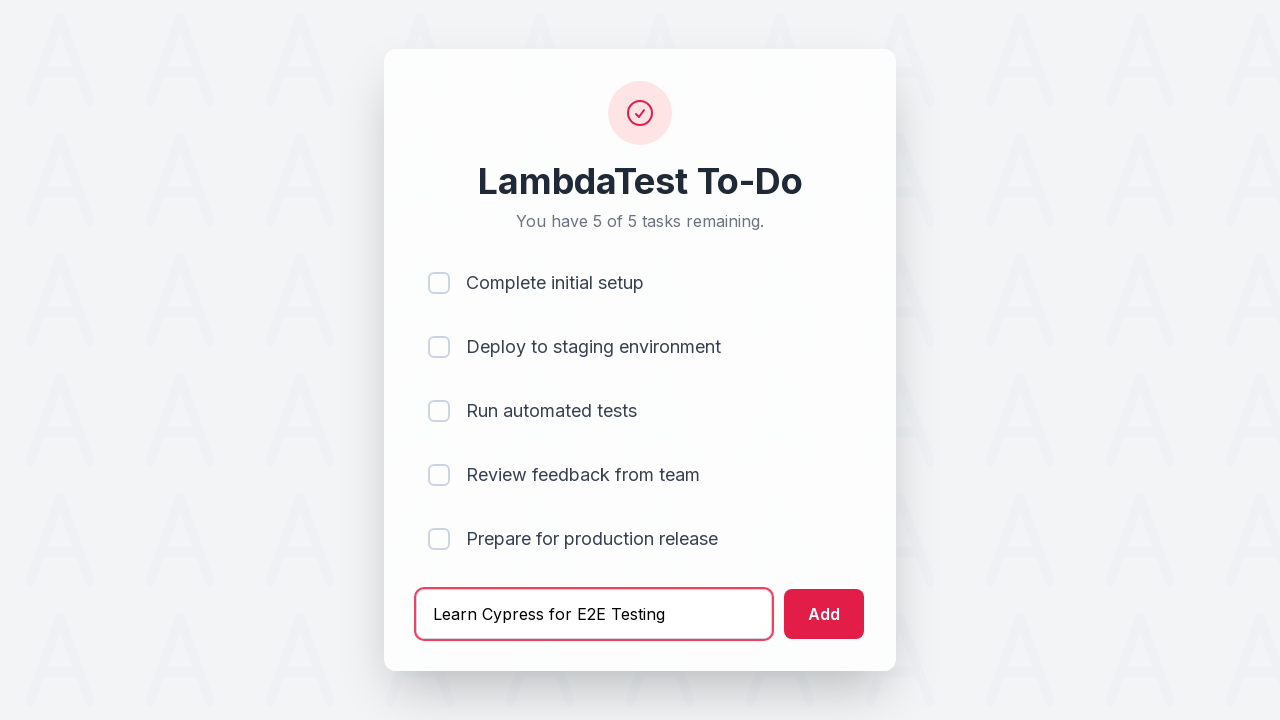

Pressed Enter to submit the todo item on #sampletodotext
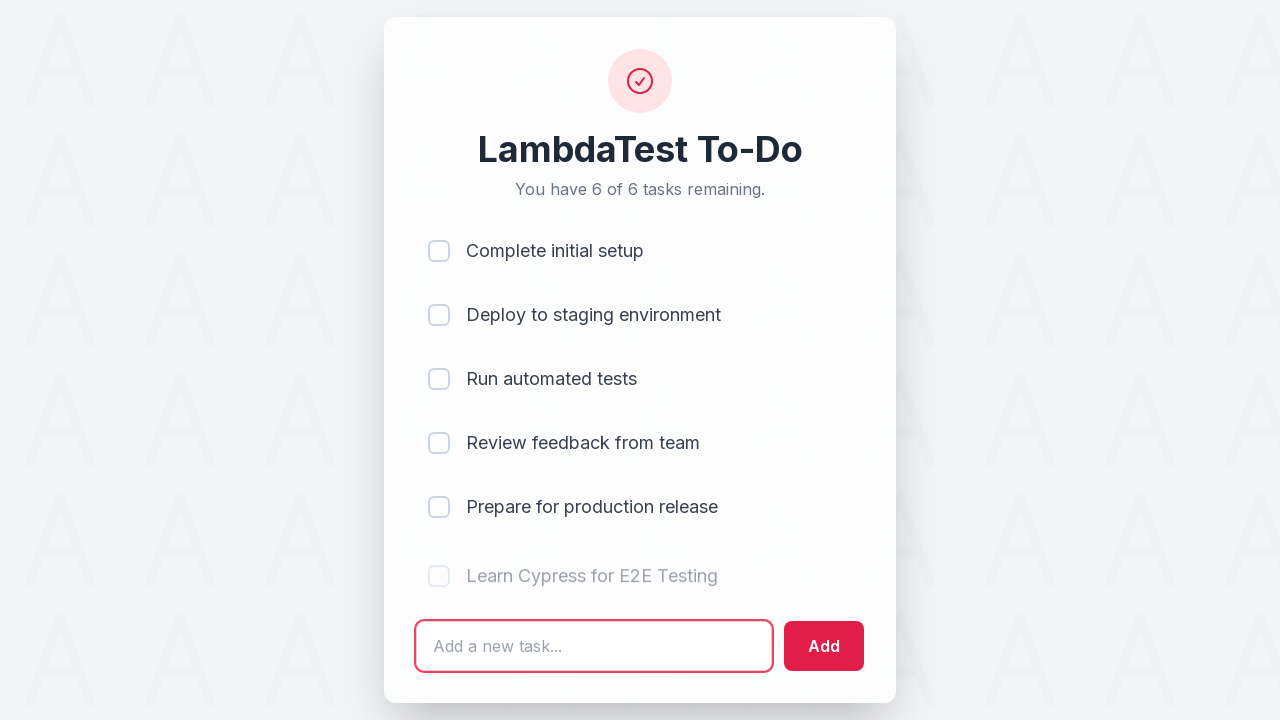

New todo item appeared in the list
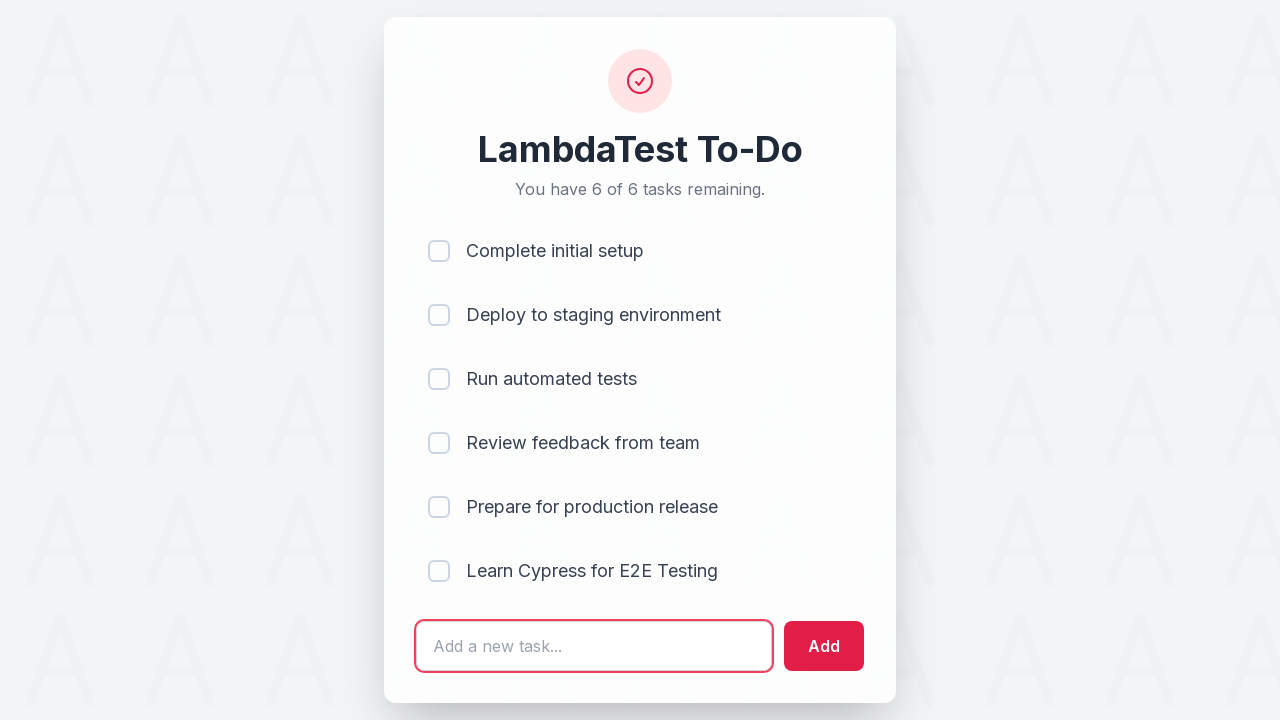

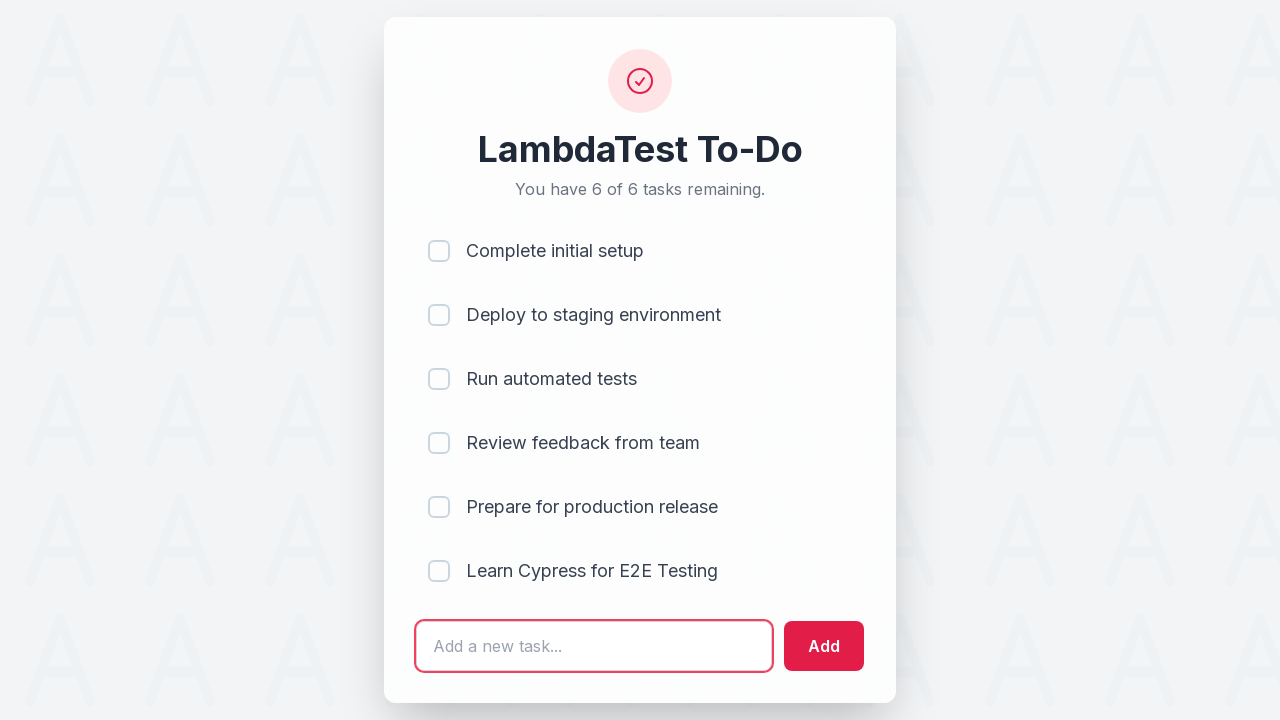